Tests custom dropdown interaction by clicking to open the dropdown and selecting a language option

Starting URL: https://demo.automationtesting.in/Register.html

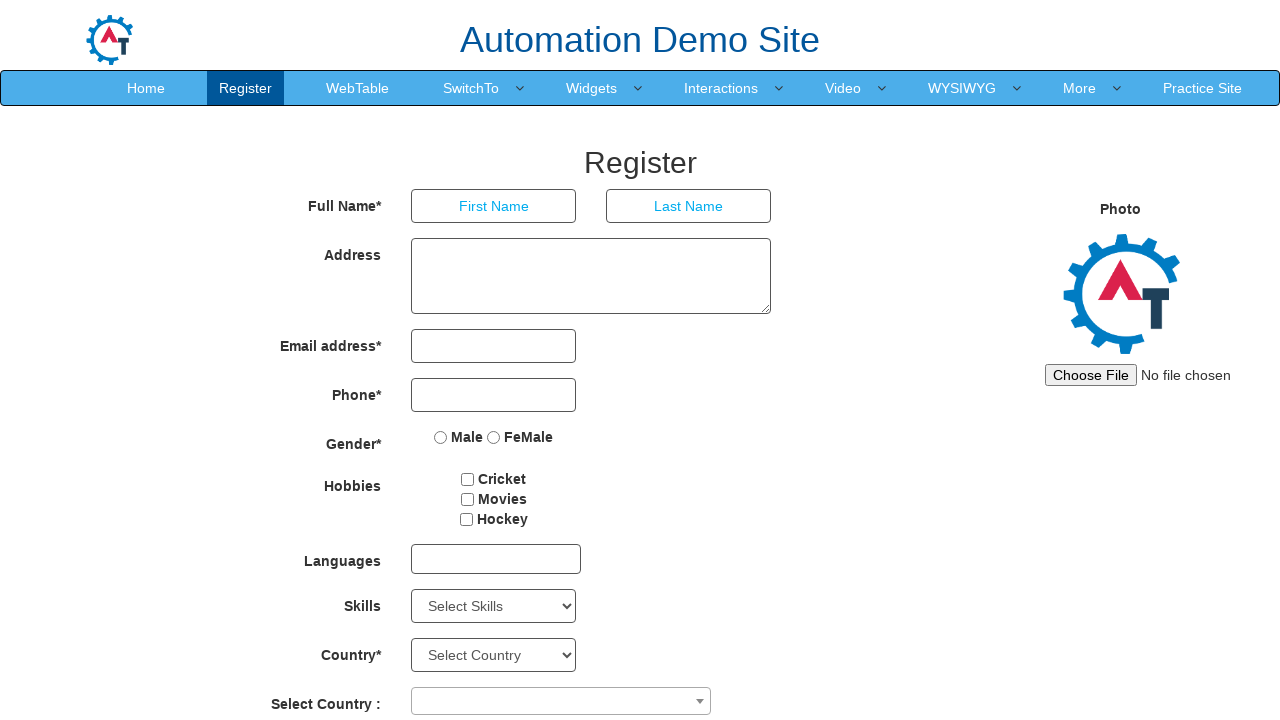

Clicked custom dropdown to open language options at (496, 559) on #msdd
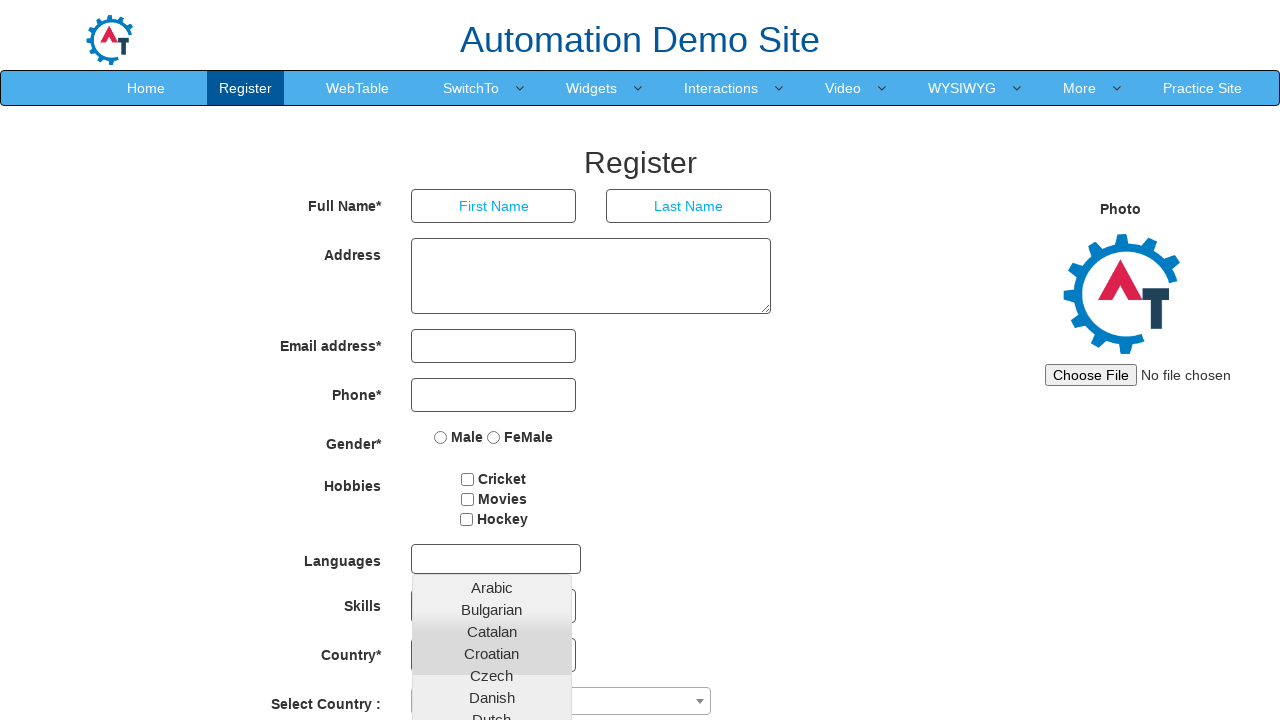

Selected 'English' from the dropdown language options at (492, 457) on a.ui-corner-all:has-text('English')
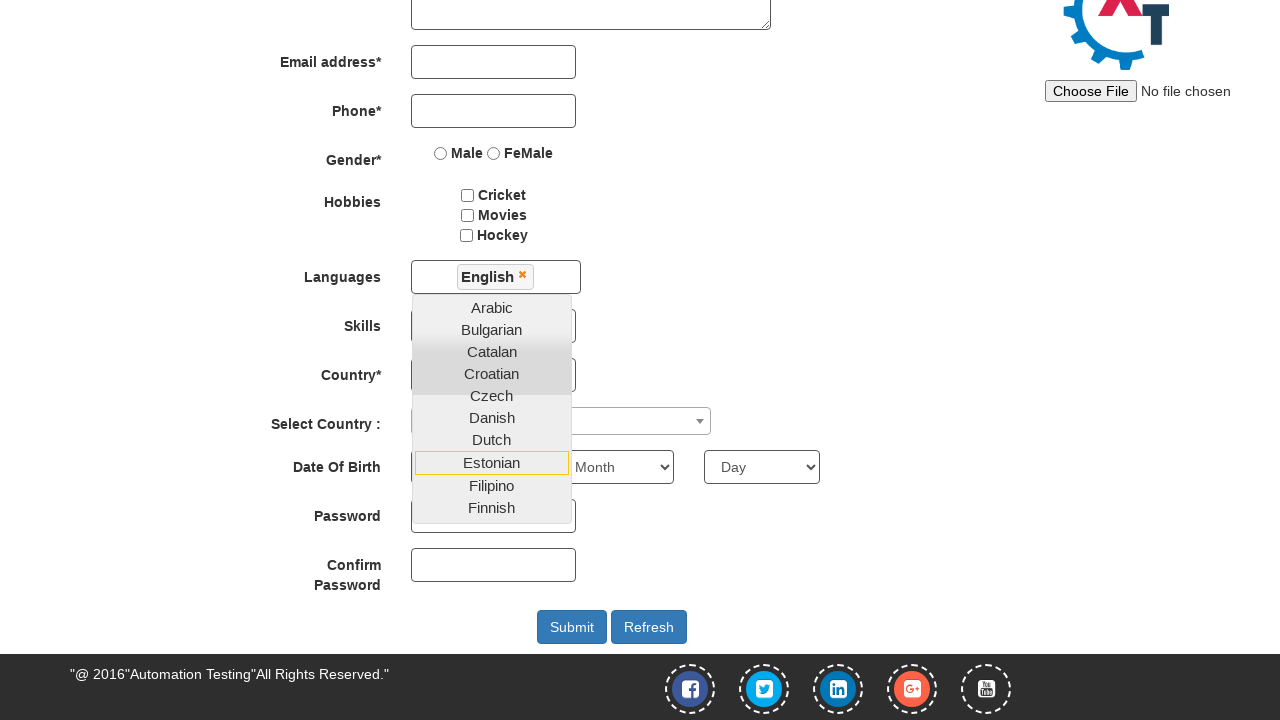

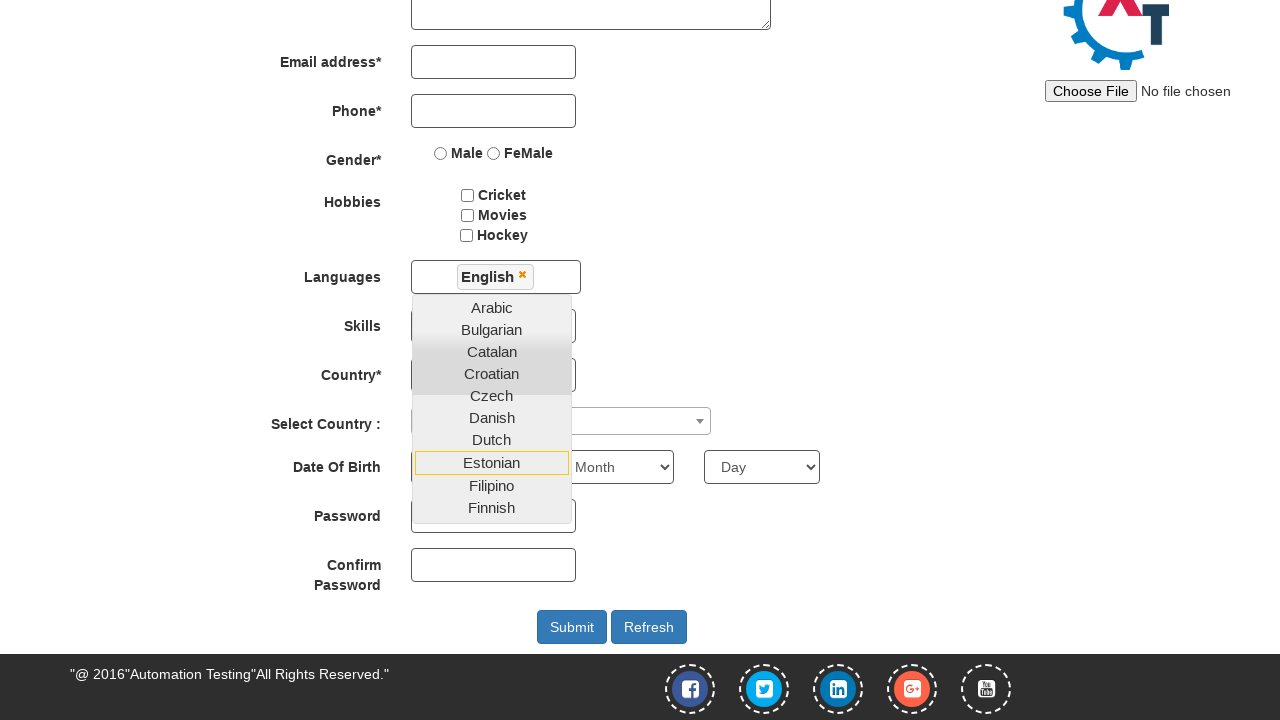